Navigates to a studio schedule page, waits for the calendar to load, locates studio calendars, navigates to a specific month using next/previous month links, and verifies that date cells with time slot information are displayed.

Starting URL: https://ensemble-studio.com/schedule/

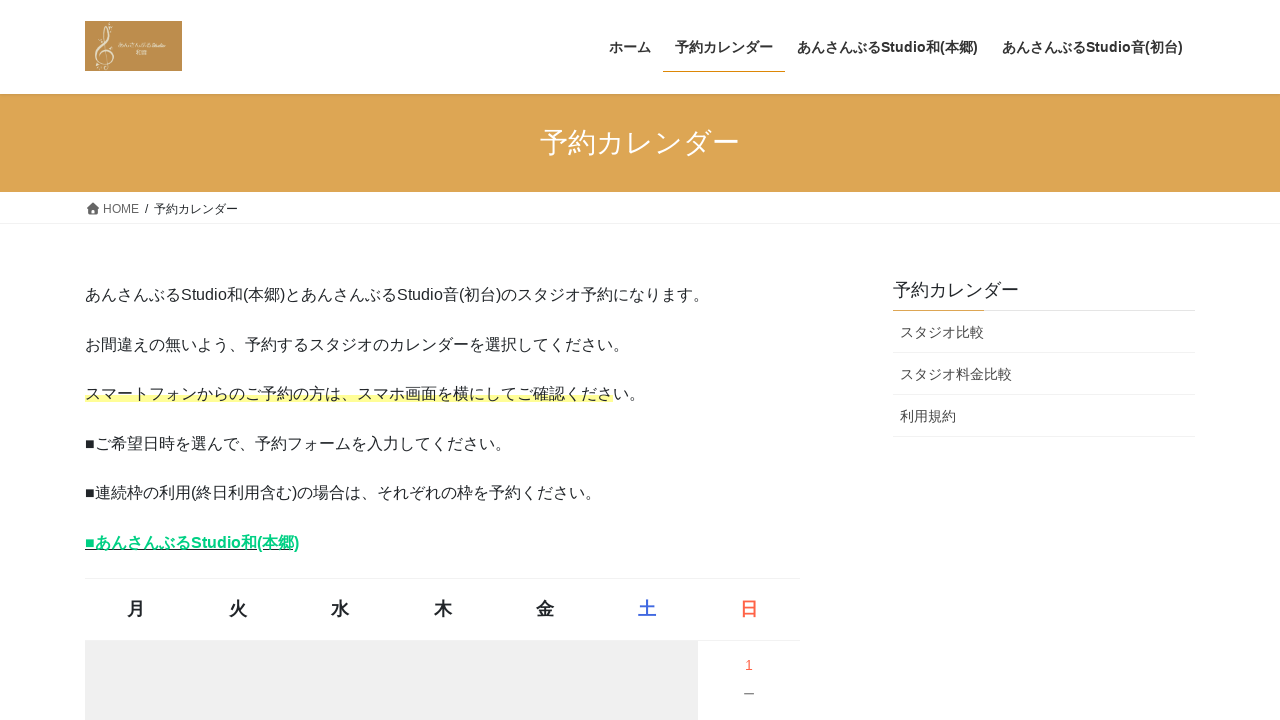

Waited for calendar to load
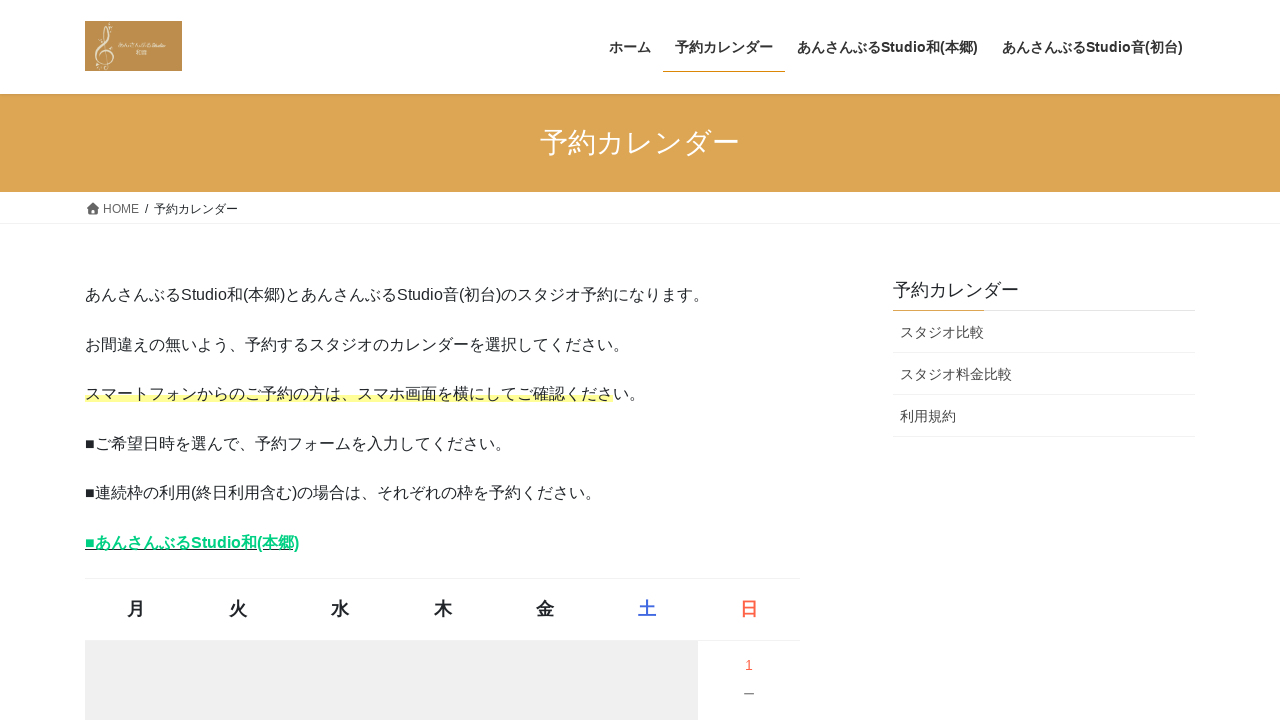

Waited 3 seconds for calendar to fully render
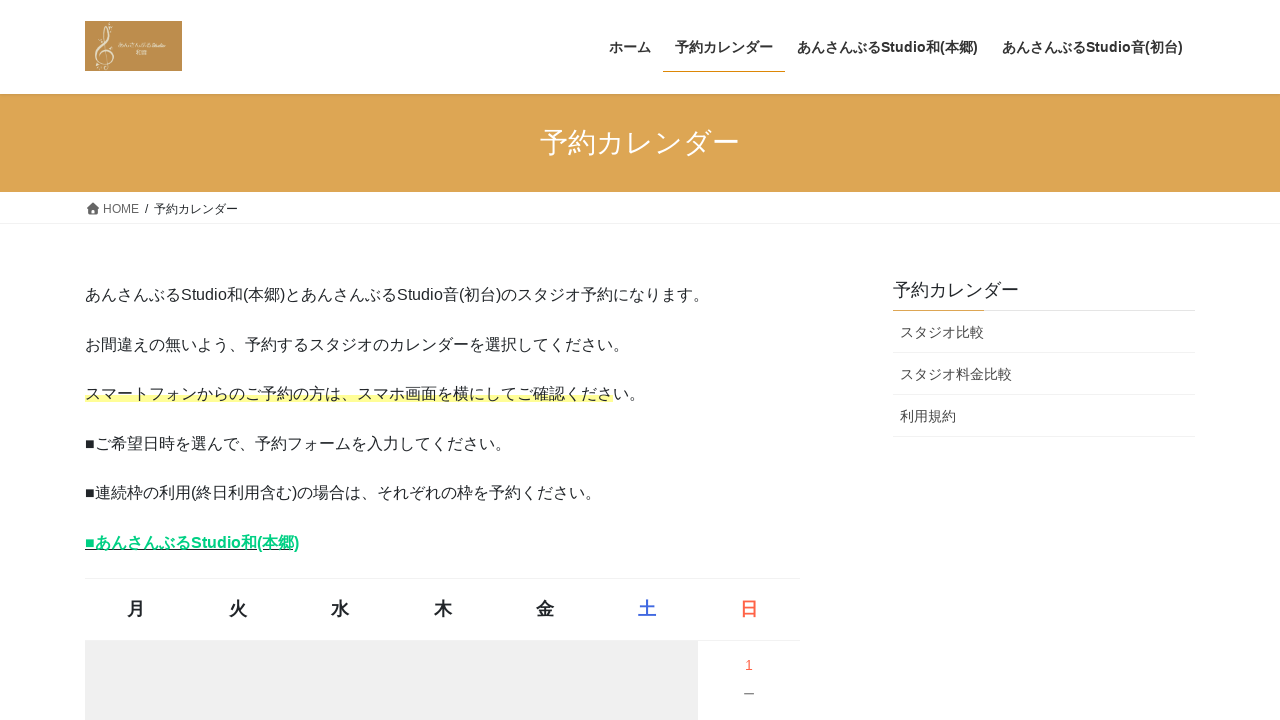

Located all calendar elements on page
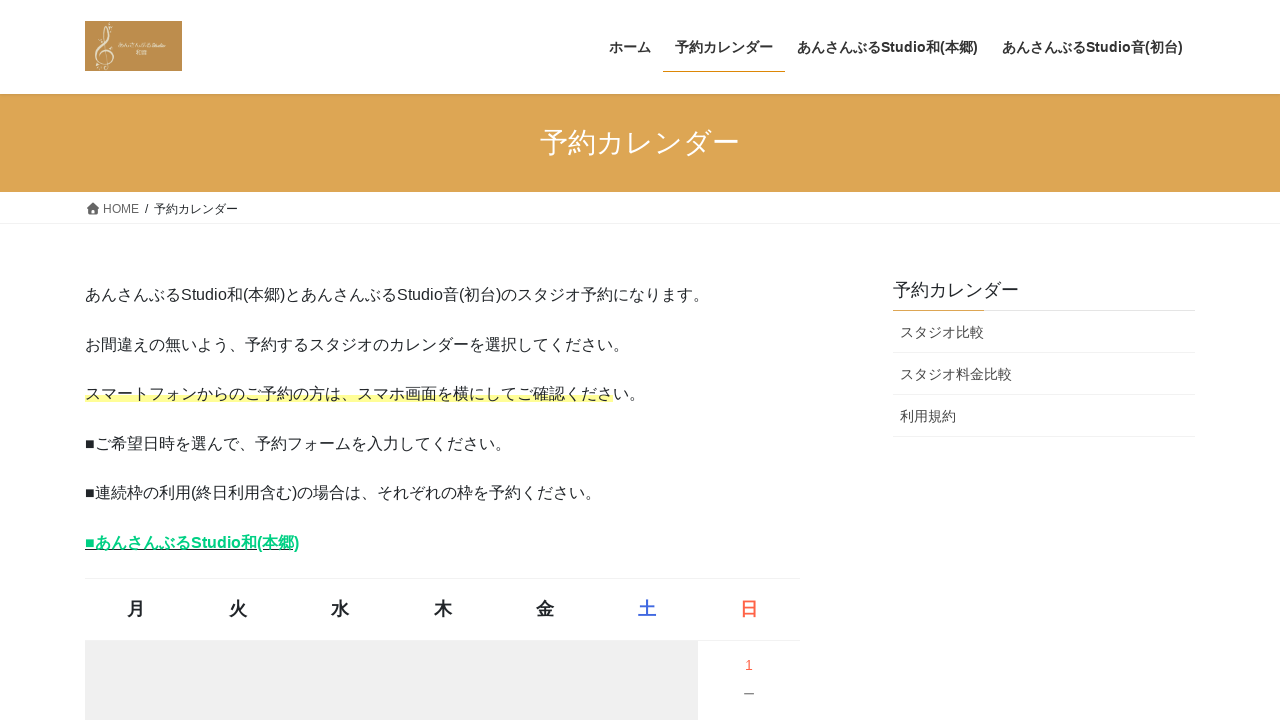

Found 2 calendar(s) on page
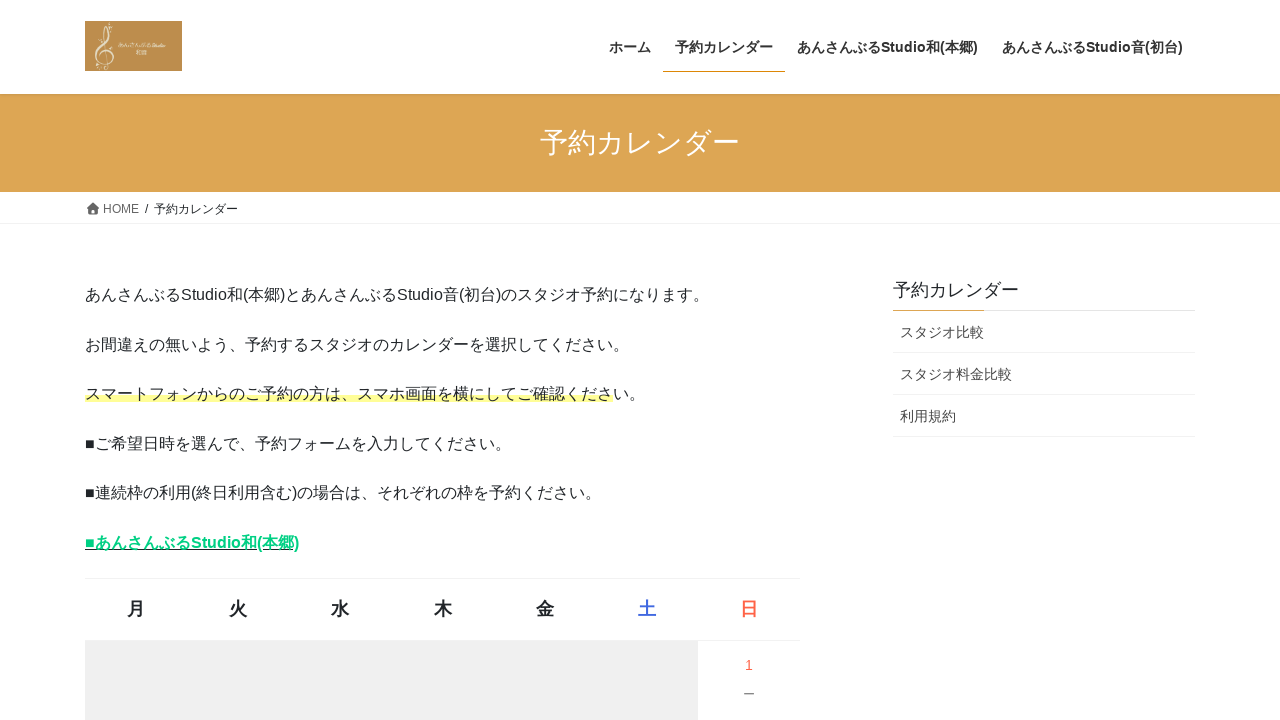

Verified at least one calendar exists
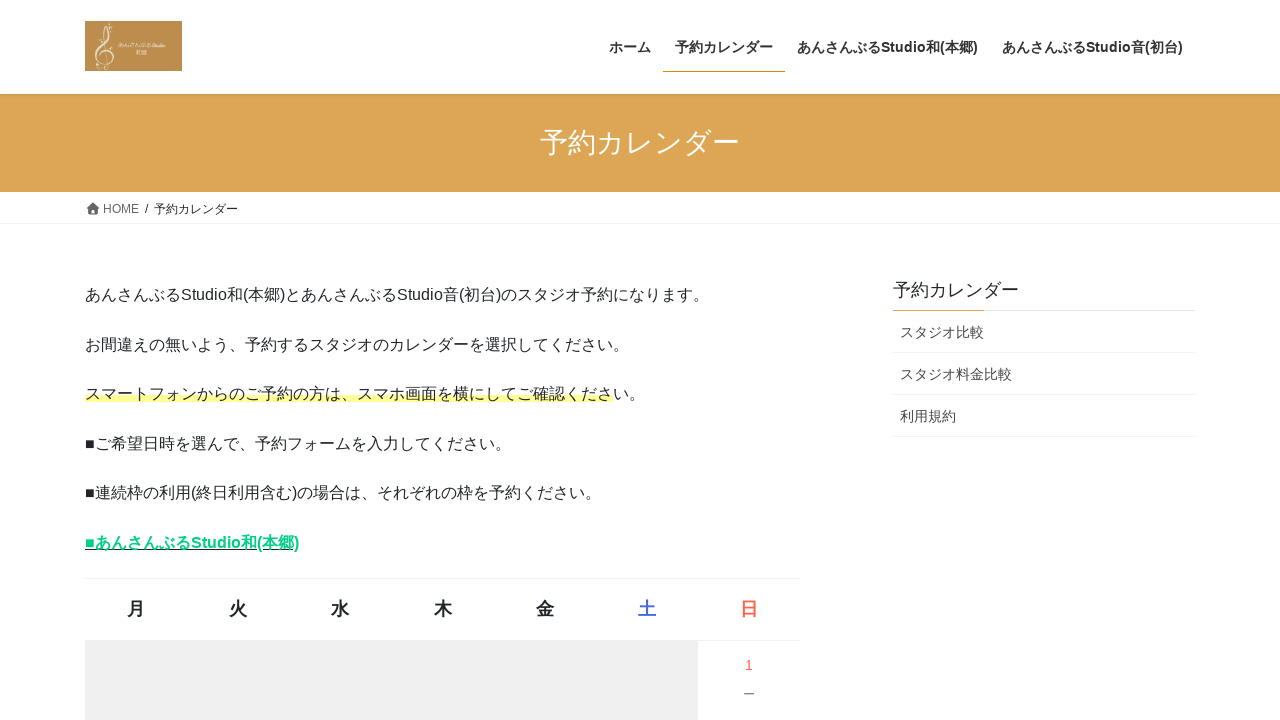

Selected first calendar
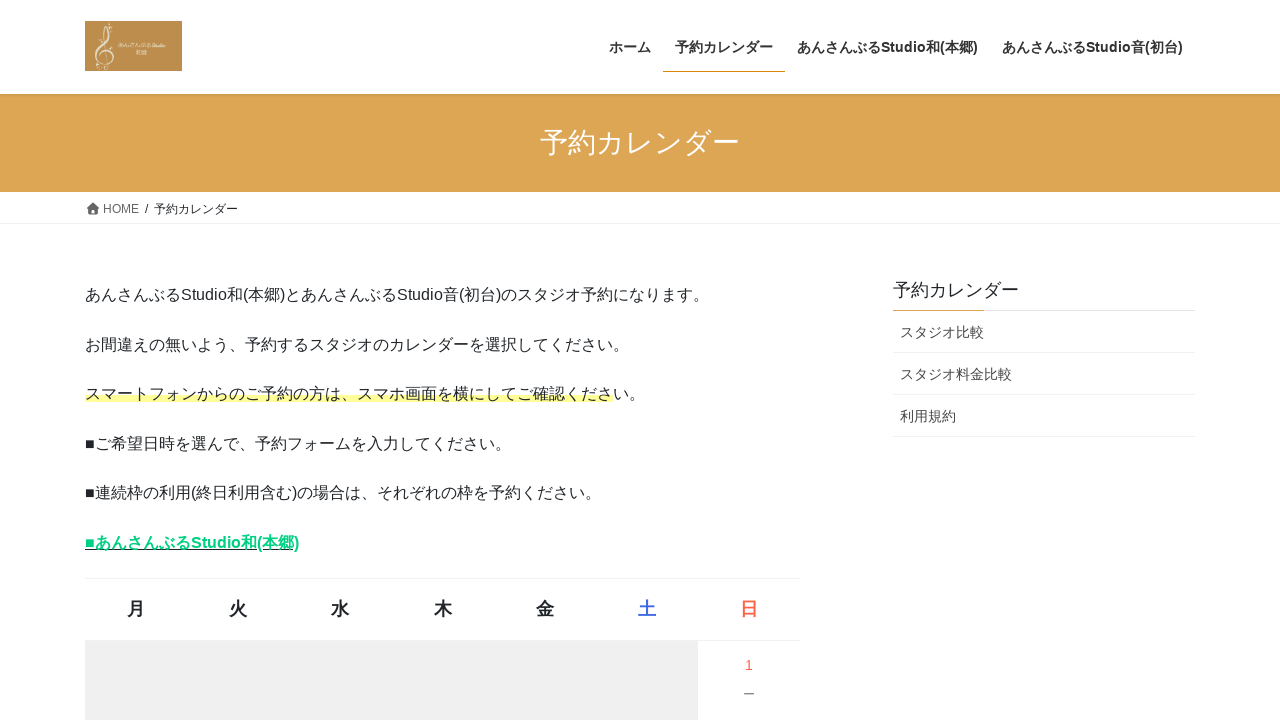

Located calendar caption element
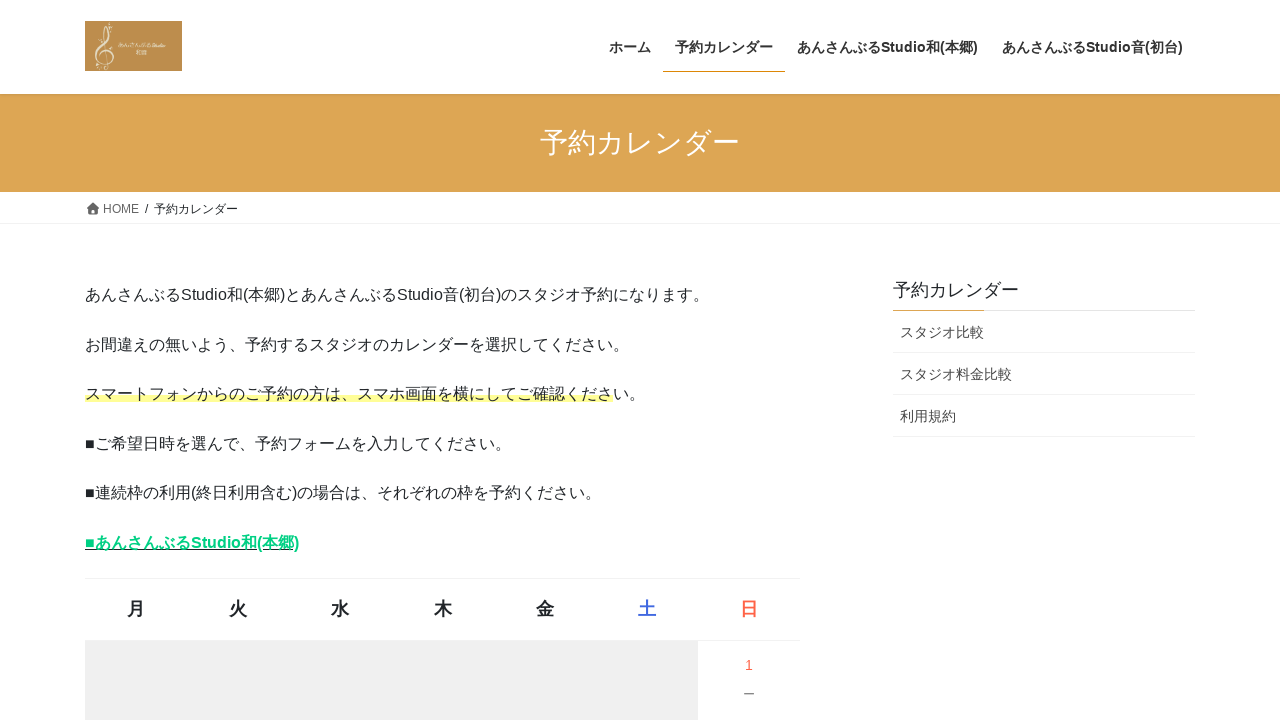

Retrieved calendar caption text: 2026年3月        
            2026年2月
            2026年4月
            
        


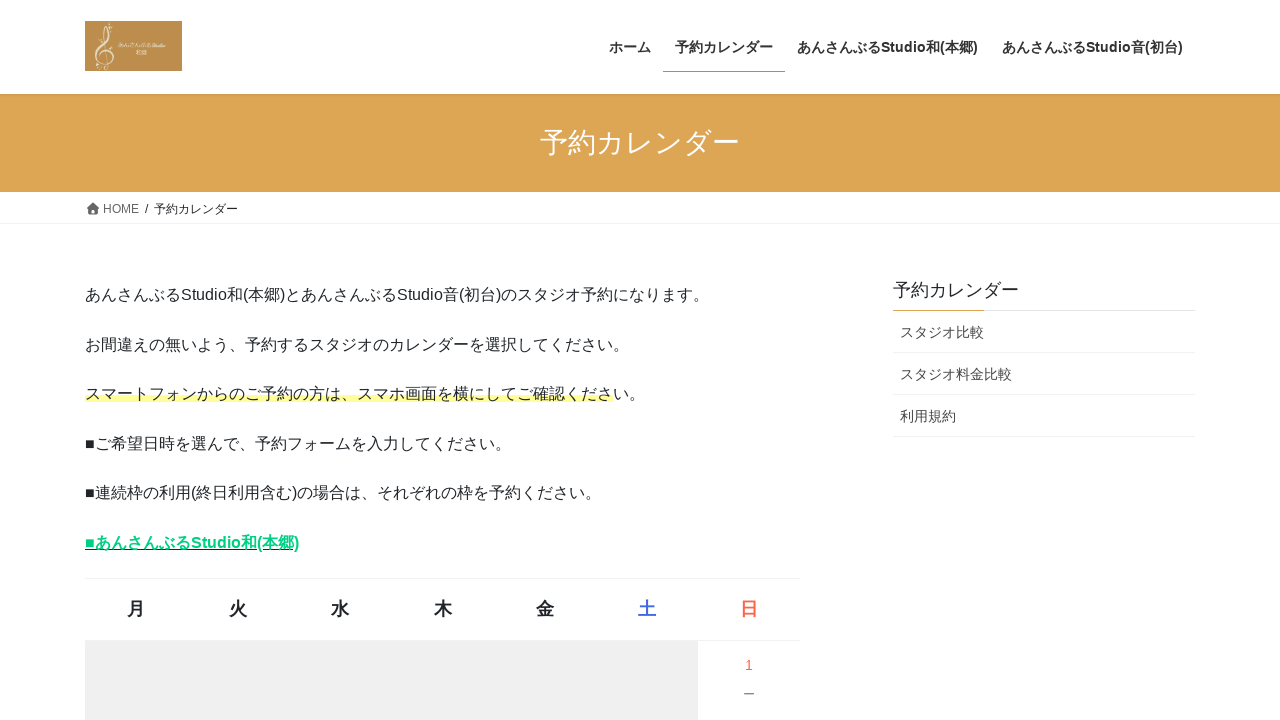

Located next month navigation link
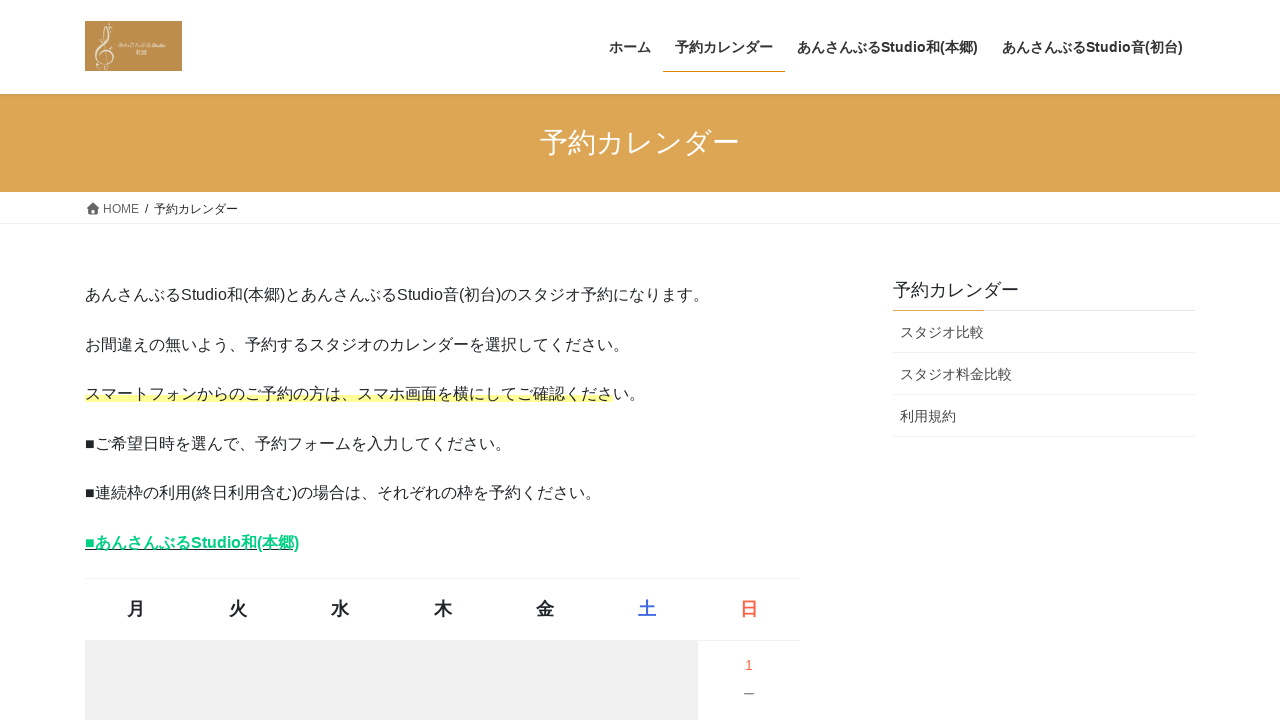

Clicked next month link to navigate calendar at (748, 360) on .timetable-calendar >> nth=0 >> .monthly-next a >> nth=0
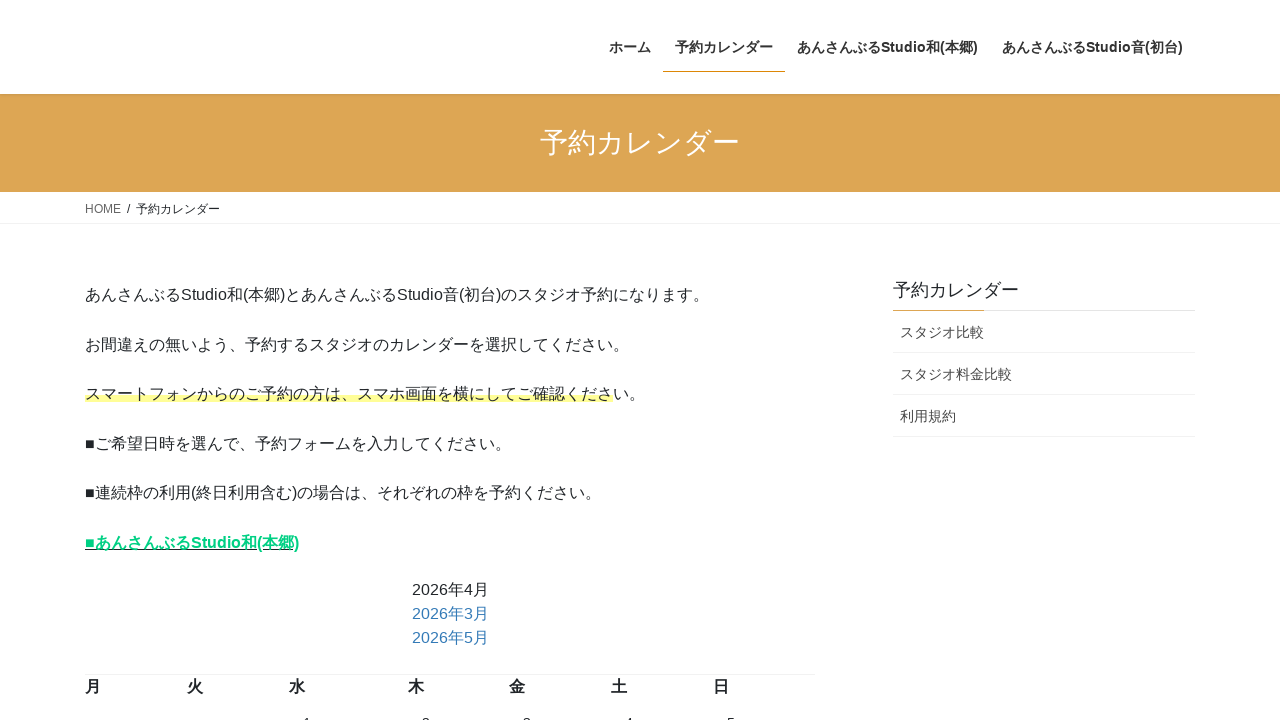

Waited 2 seconds for calendar to update to next month
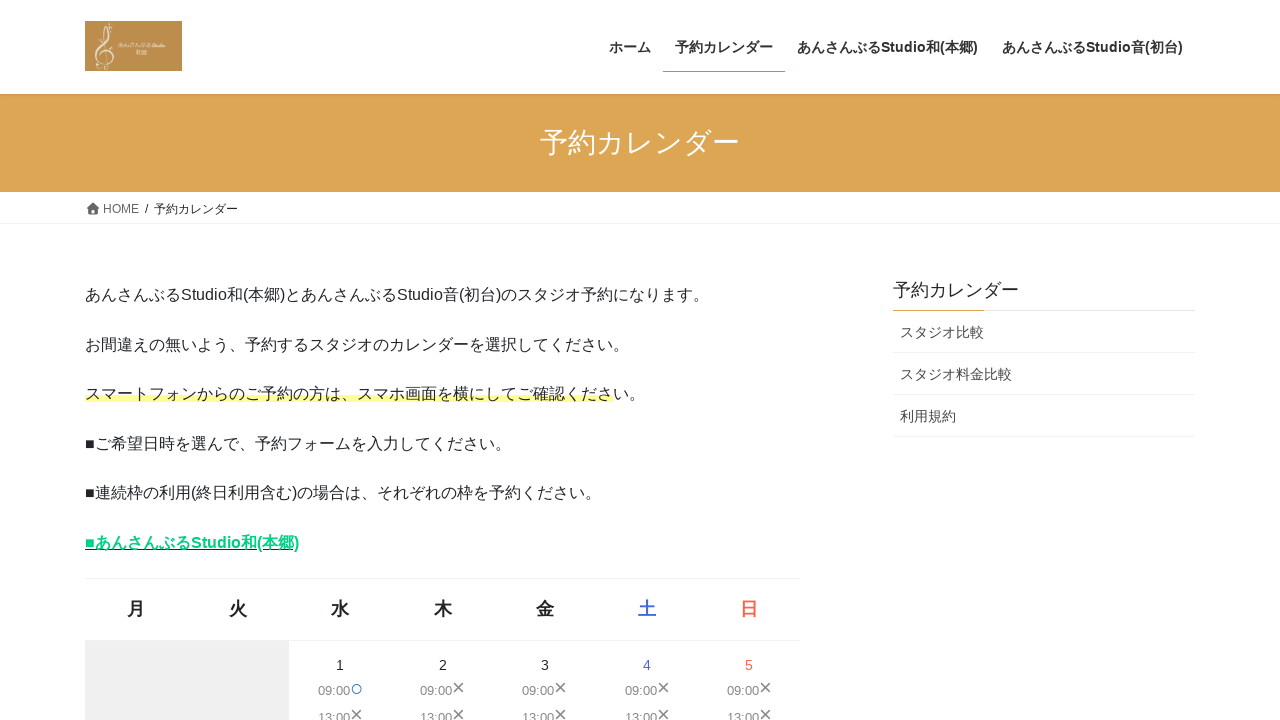

Located all day box elements in calendar
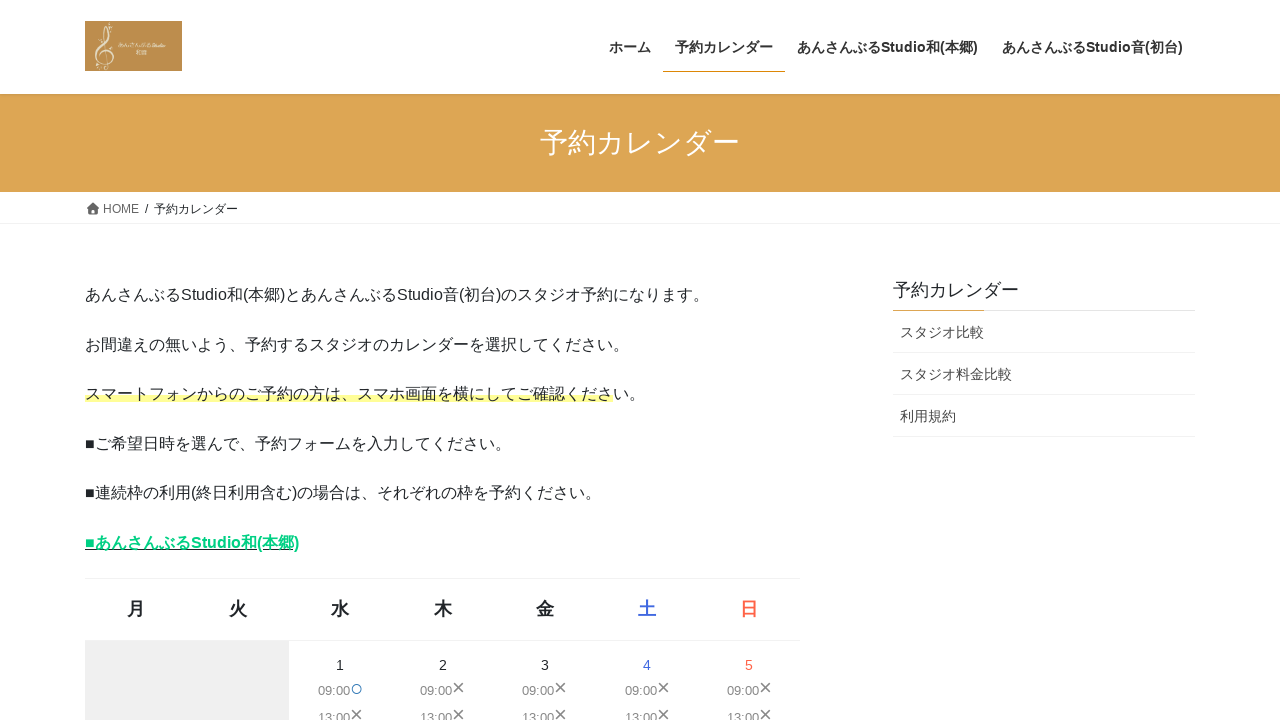

Verified 35 day boxes exist in calendar
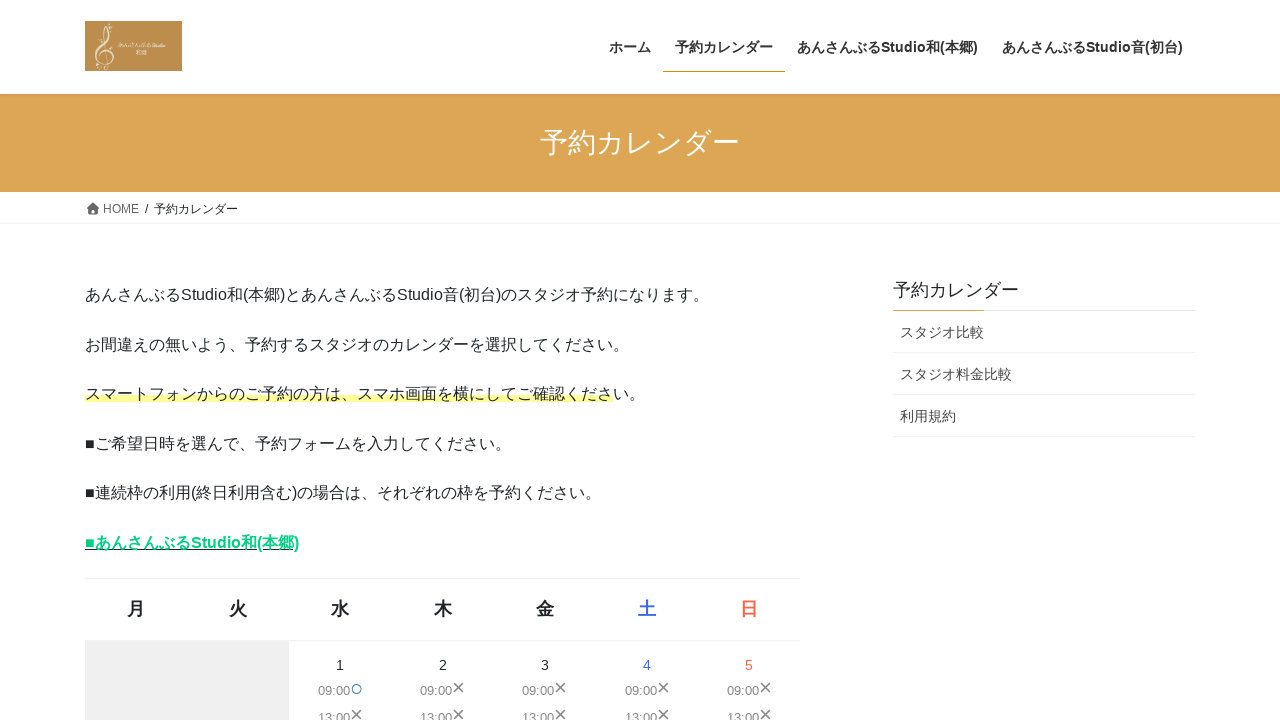

Selected first day box from calendar
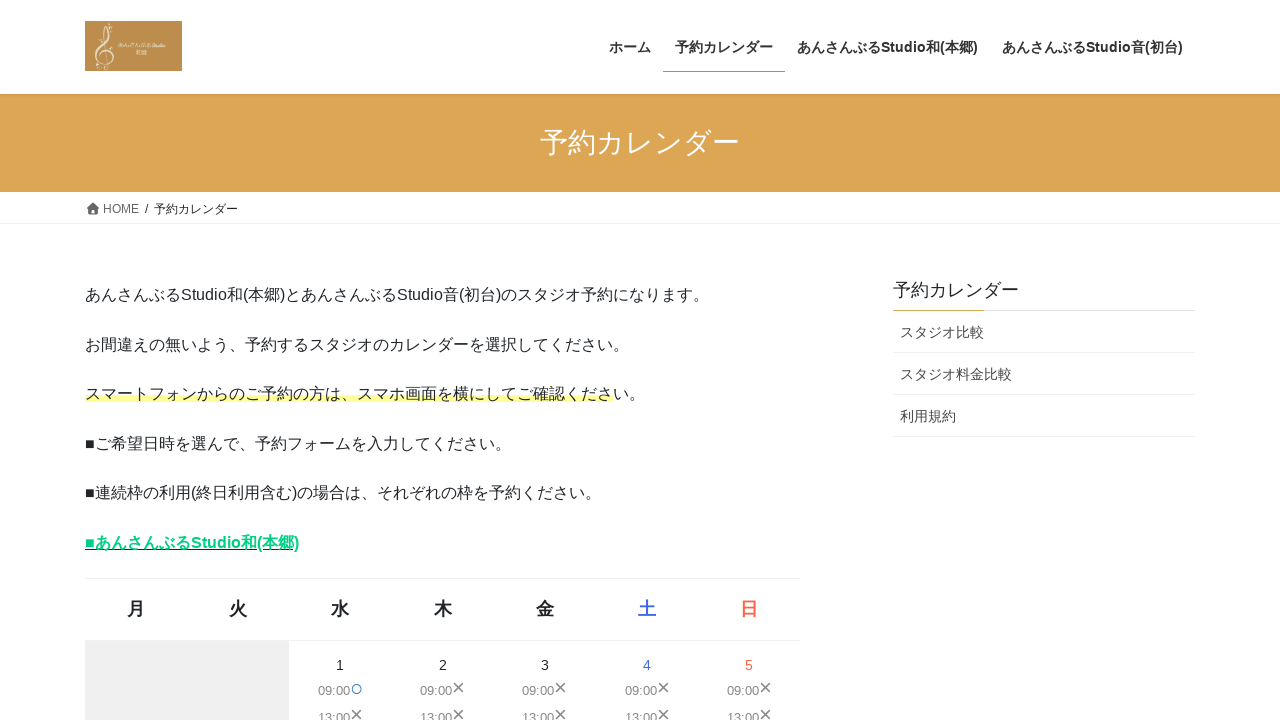

Located time mark elements in first day box
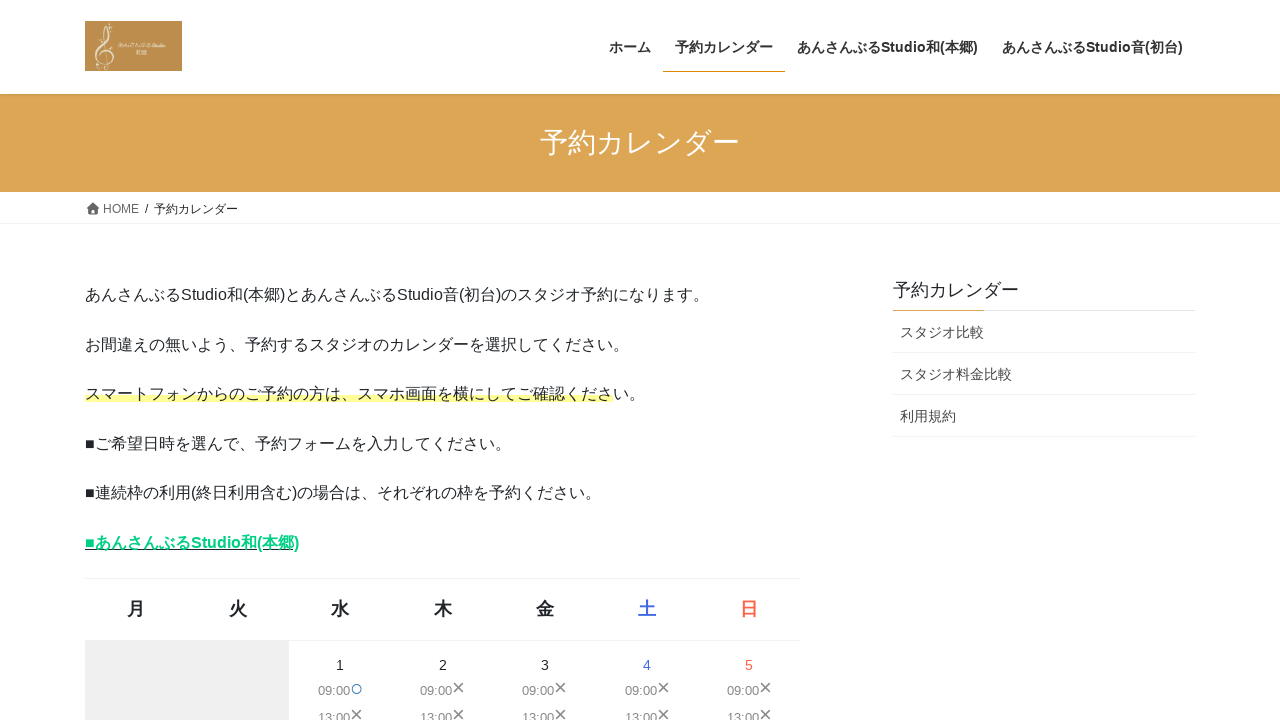

Located disable indicator elements in first day box
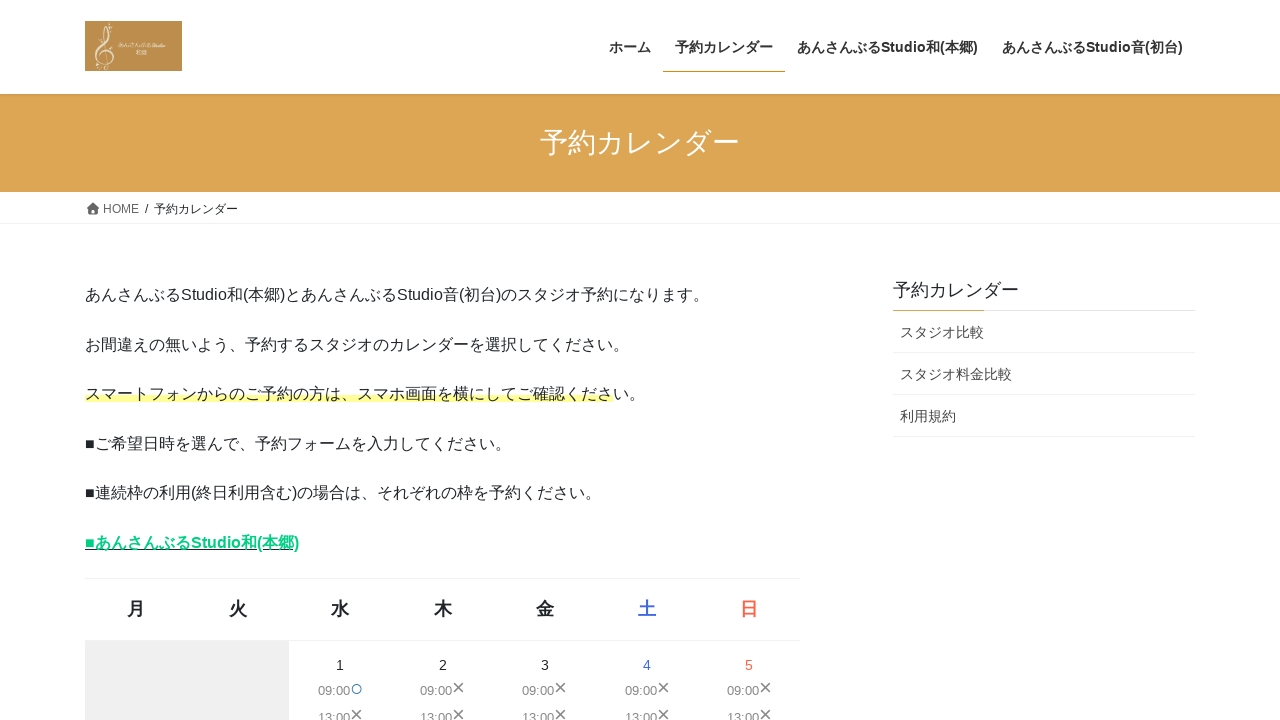

Verified day number elements are present - calendar showing availability information
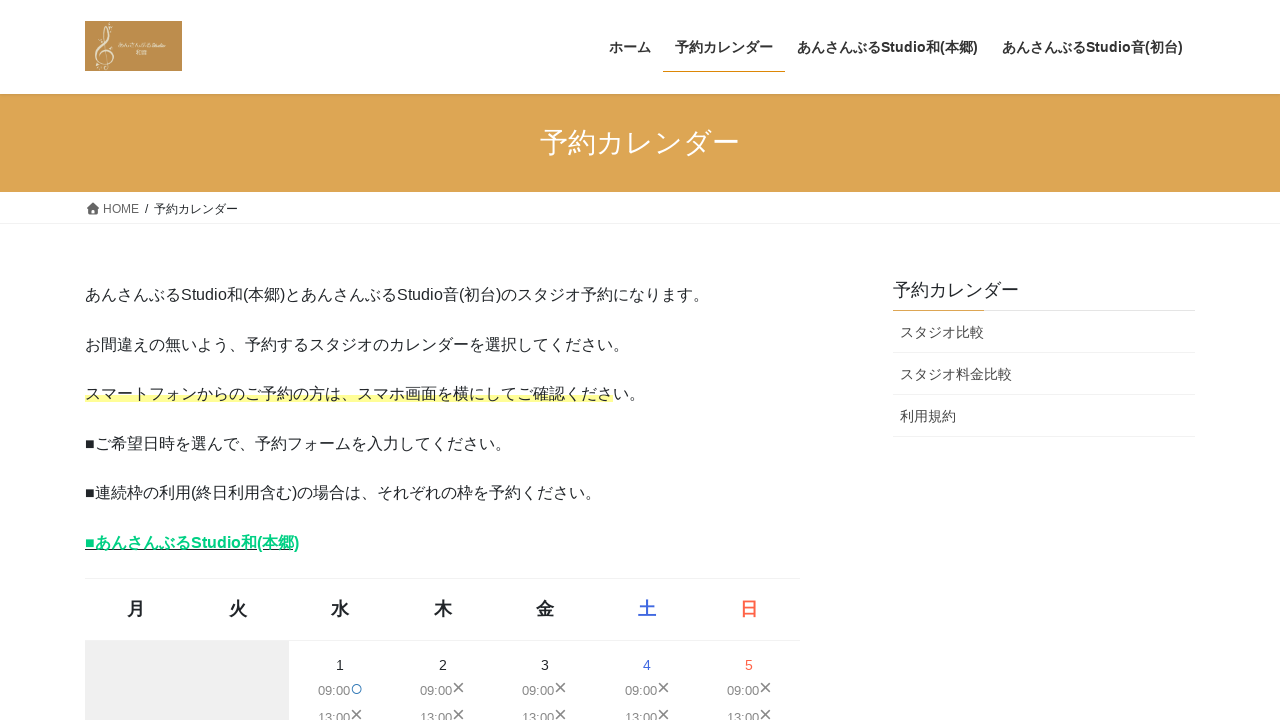

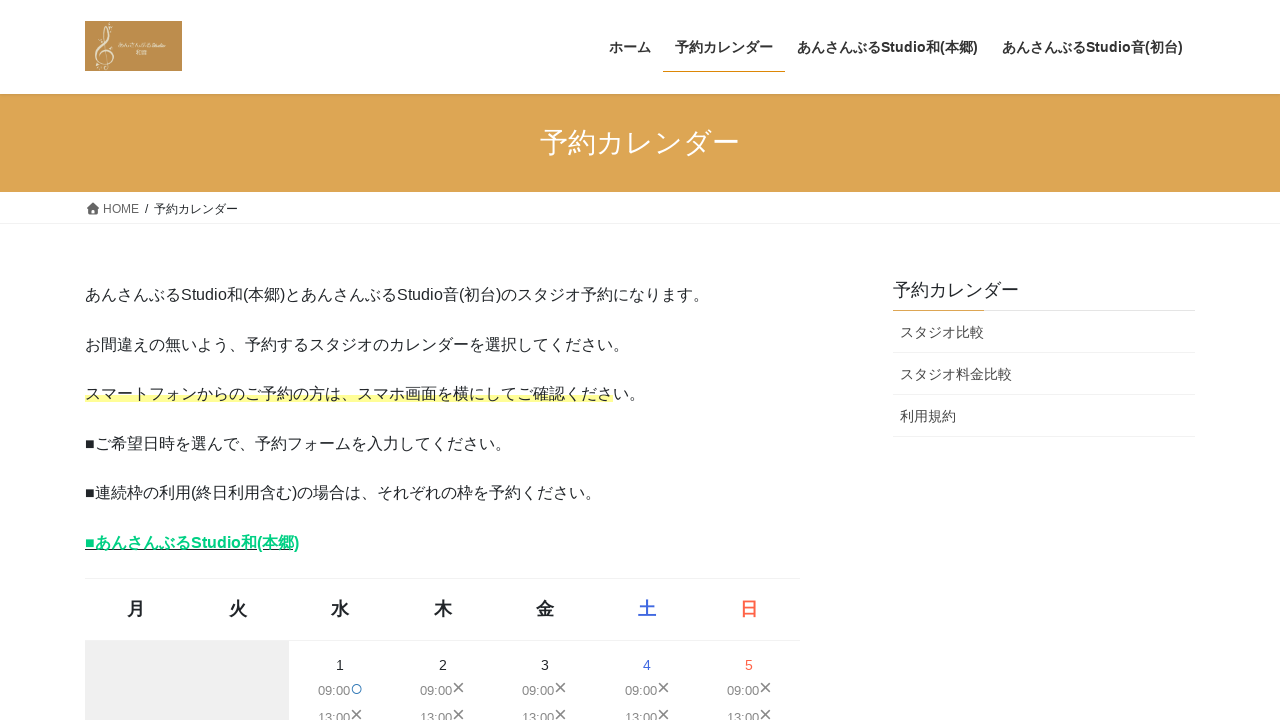